Tests dropdown selection functionality by selecting options using different methods: by index, by value, and by visible text on a practice HTML dropdown page

Starting URL: https://www.hyrtutorials.com/p/html-dropdown-elements-practice.html

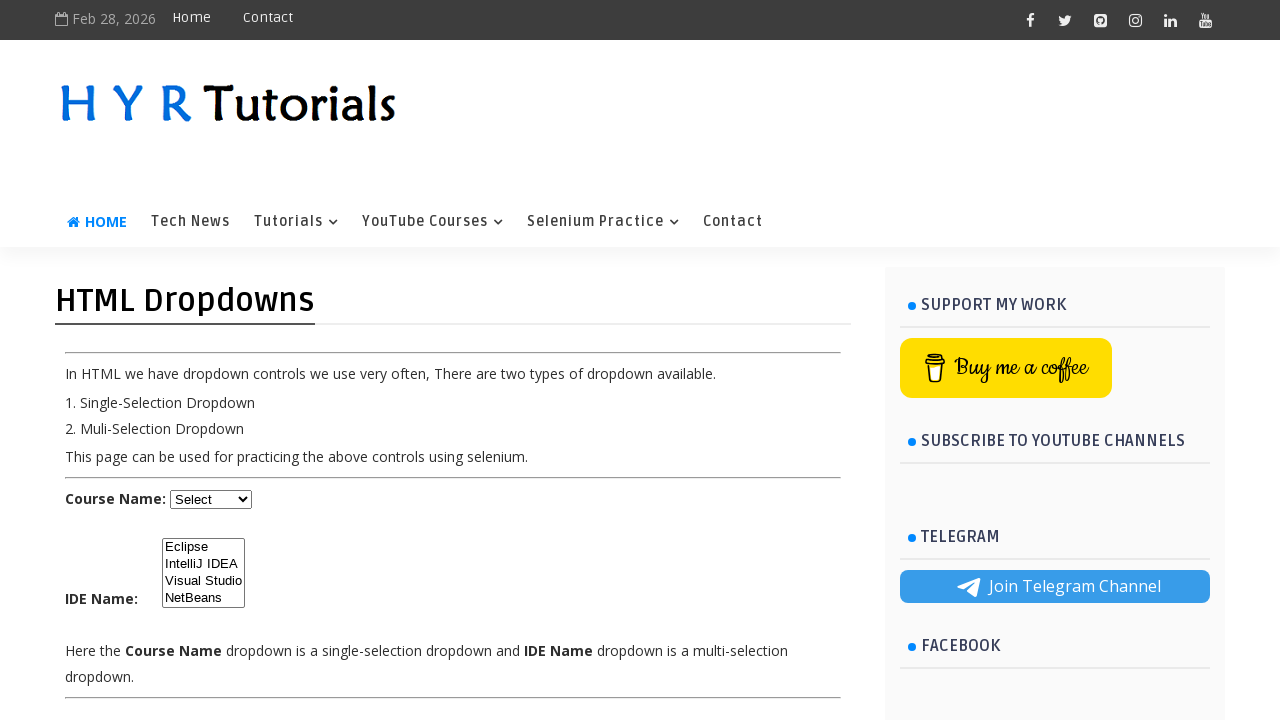

Navigated to HTML dropdown practice page
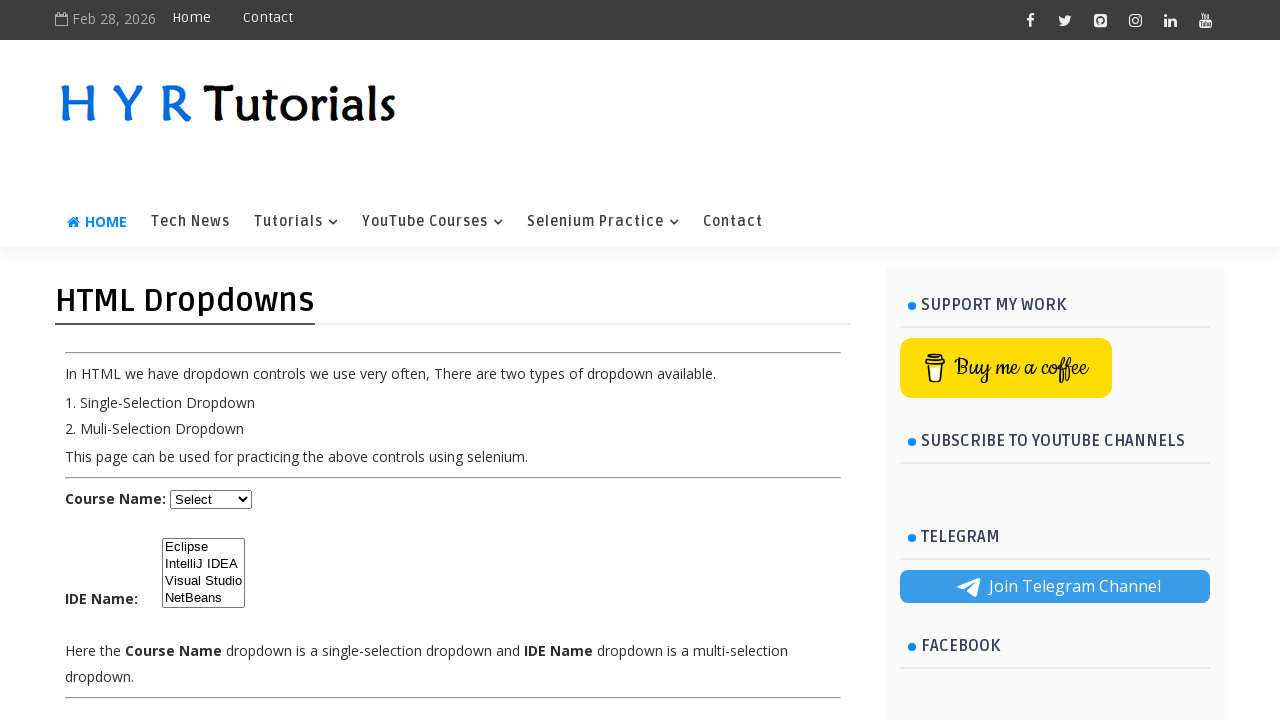

Selected first dropdown option by index on #course
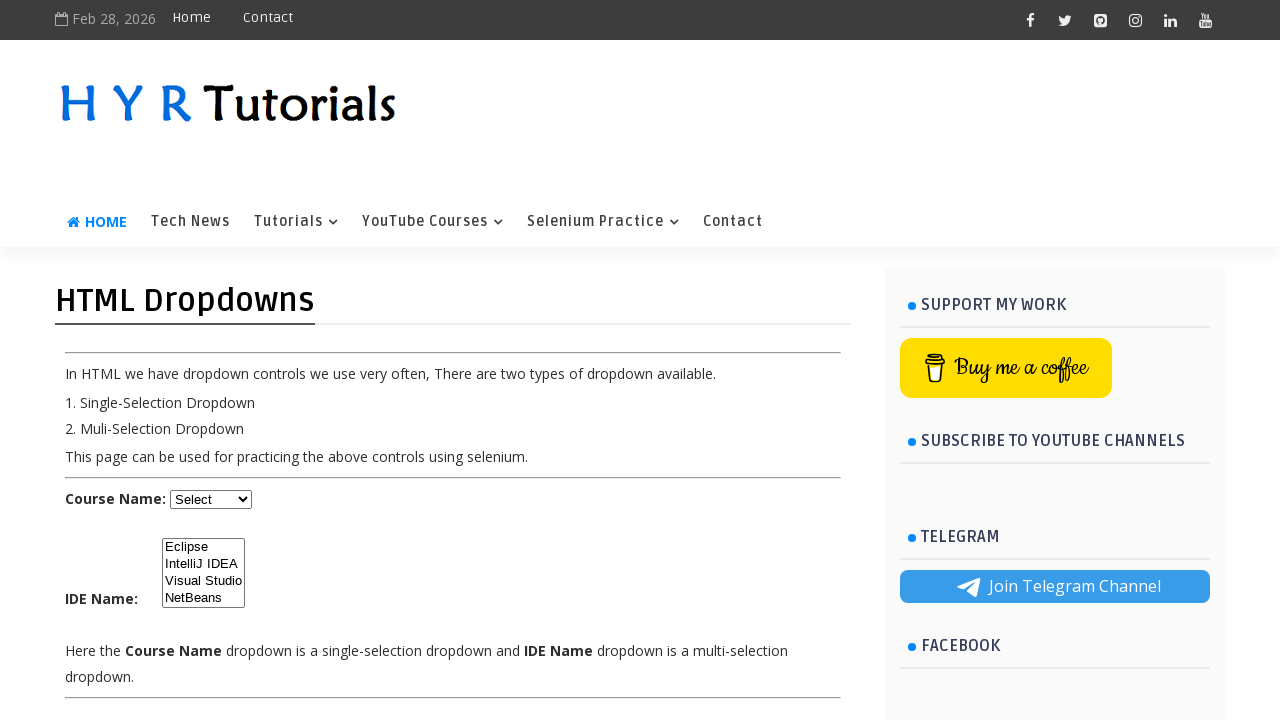

Selected Java option by value on #course
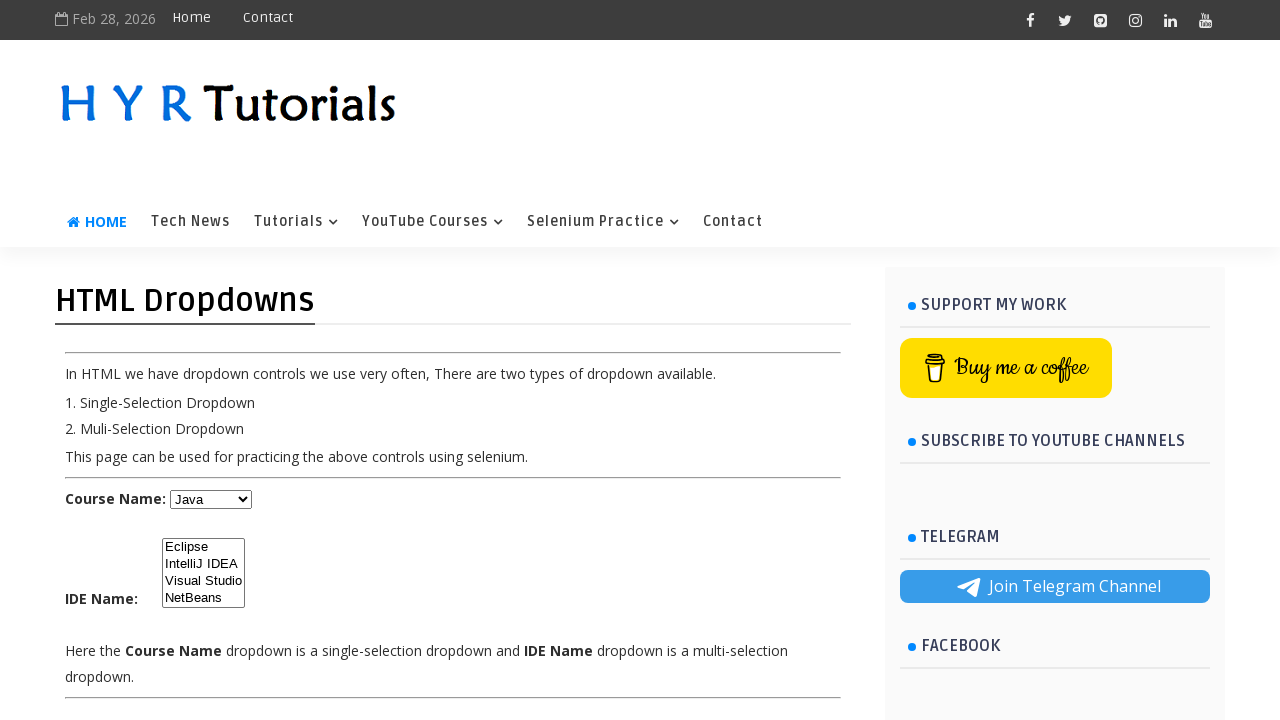

Selected Python option by visible text on #course
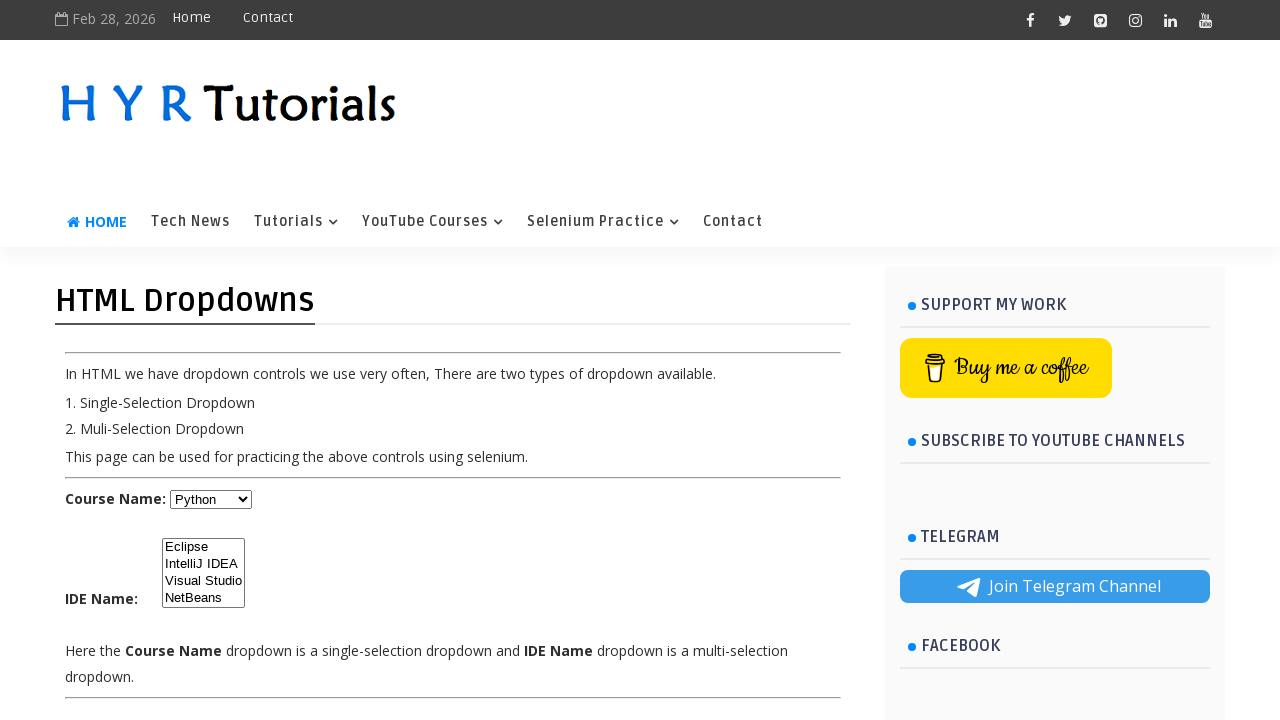

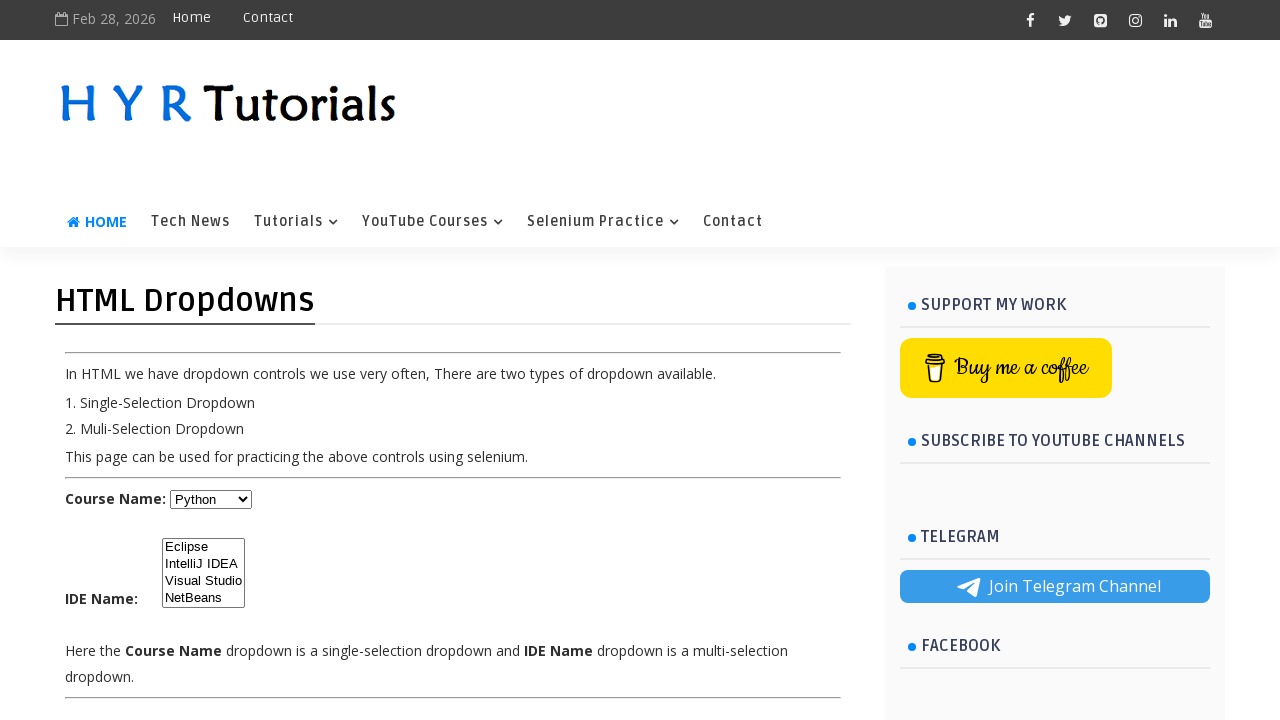